Tests opening a new browser window, navigating to a different URL in the new window, and verifies that two window handles exist.

Starting URL: https://the-internet.herokuapp.com/windows

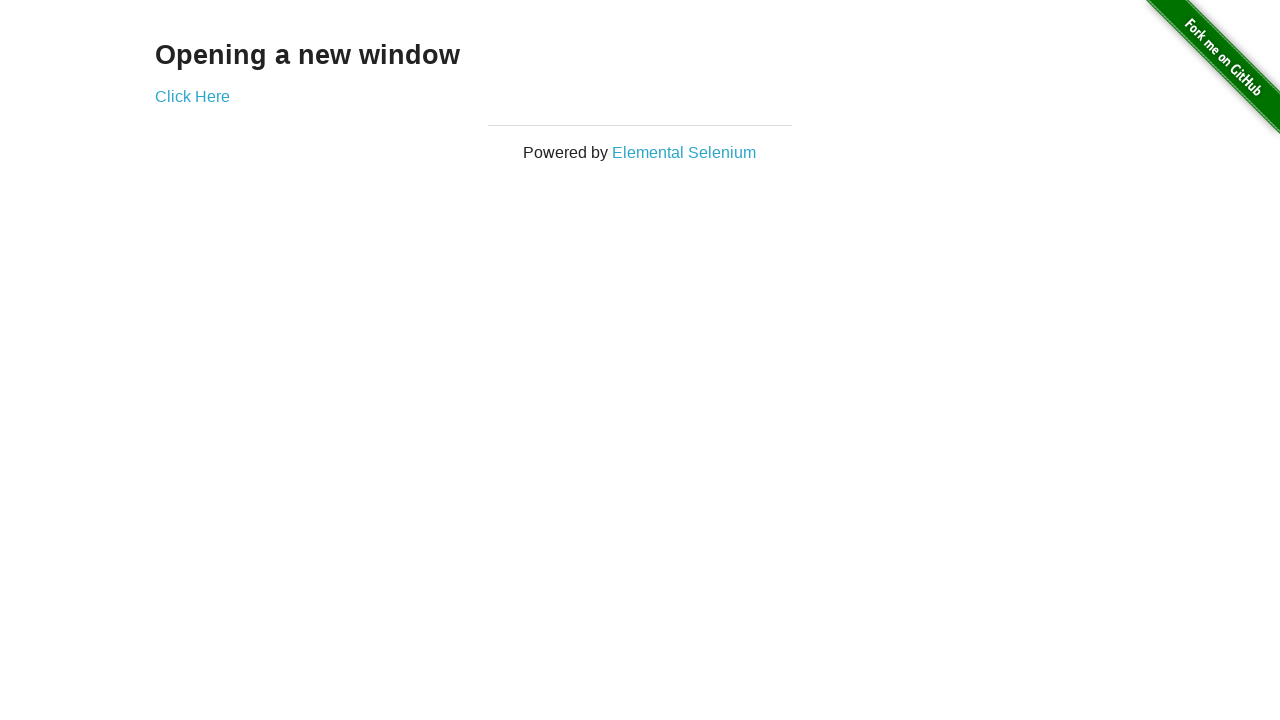

Opened a new browser window
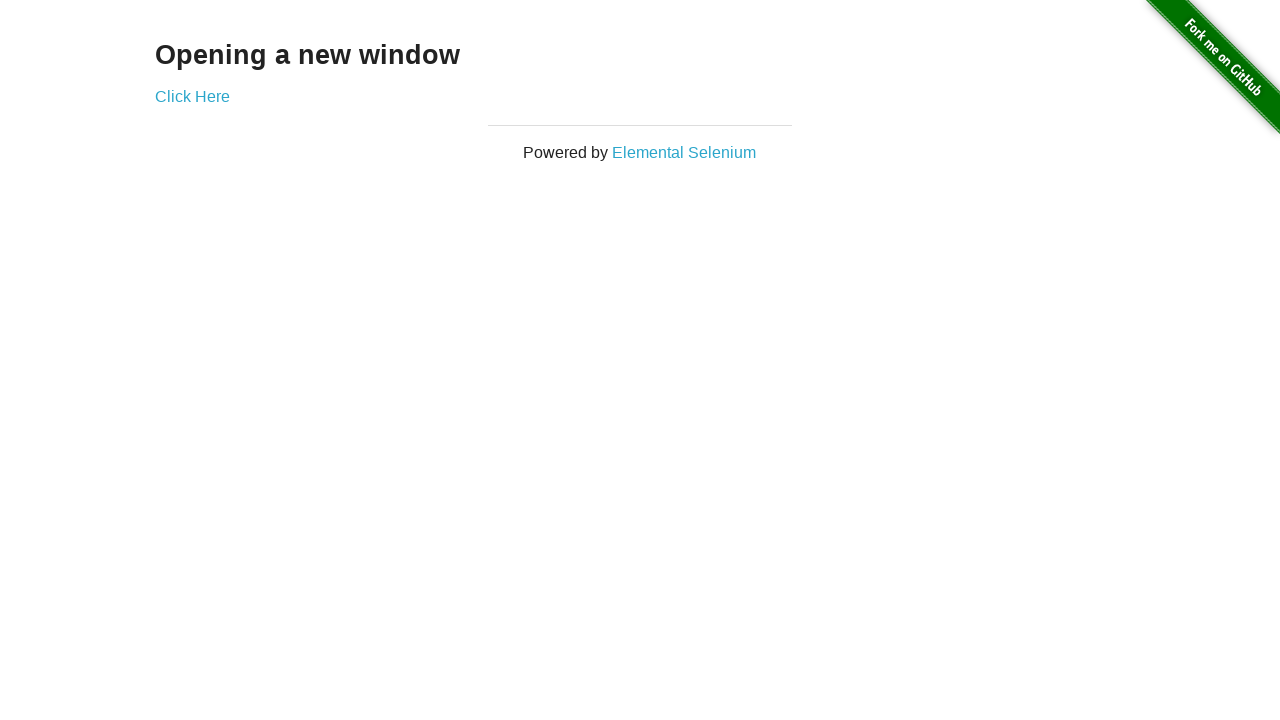

Navigated new window to https://the-internet.herokuapp.com/typos
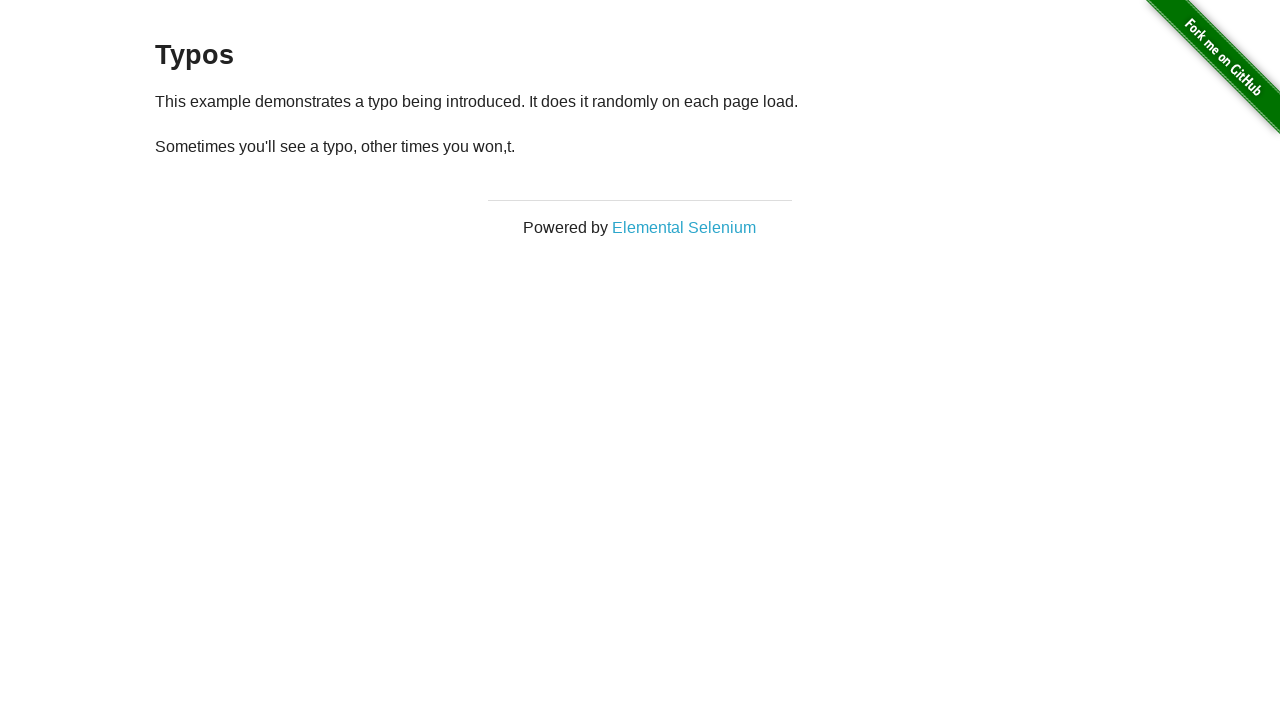

Verified that two window handles exist (context.pages count equals 2)
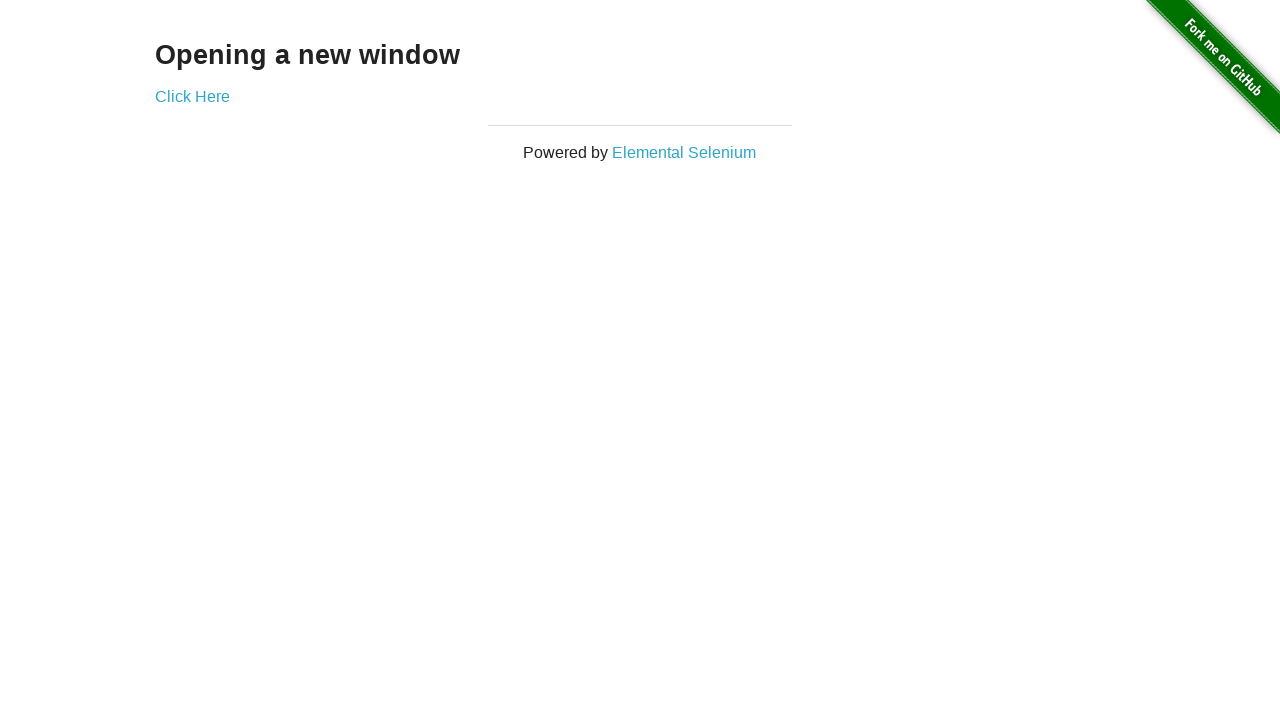

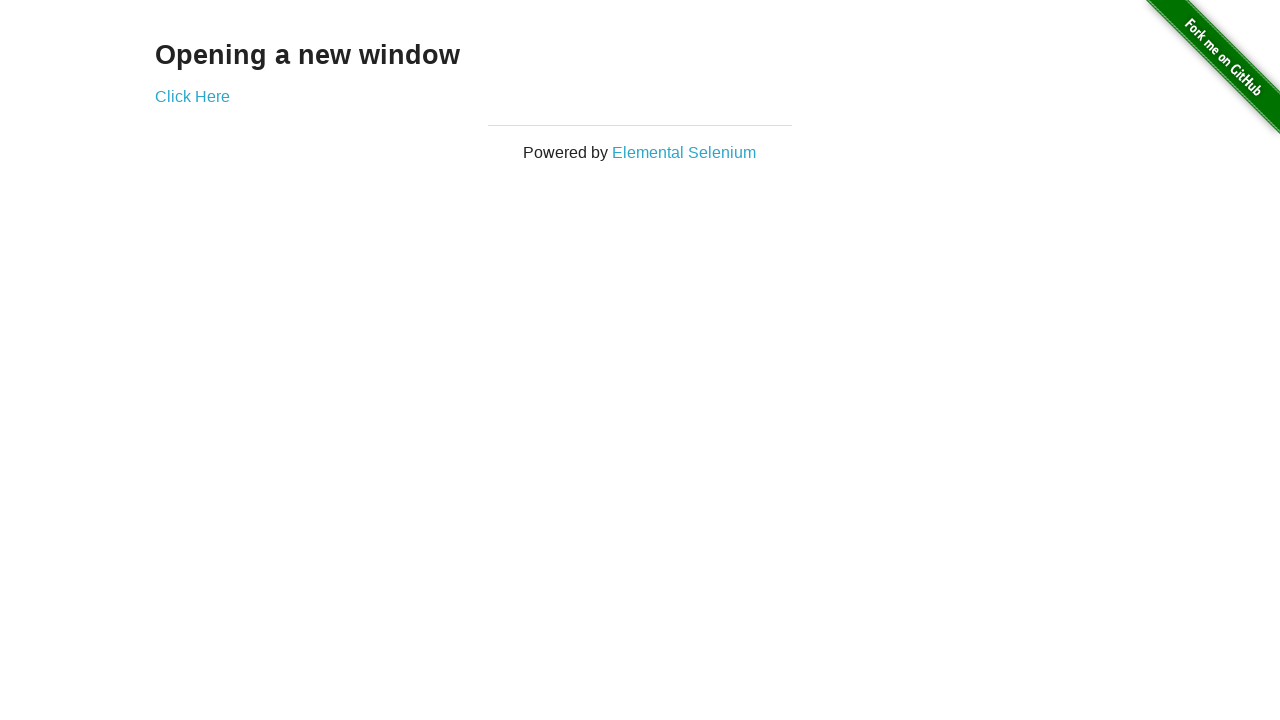